Tests a basic calculator by clicking number buttons and operators to perform addition (7 + 8)

Starting URL: http://www.math.com/students/calculators/source/basic.htm

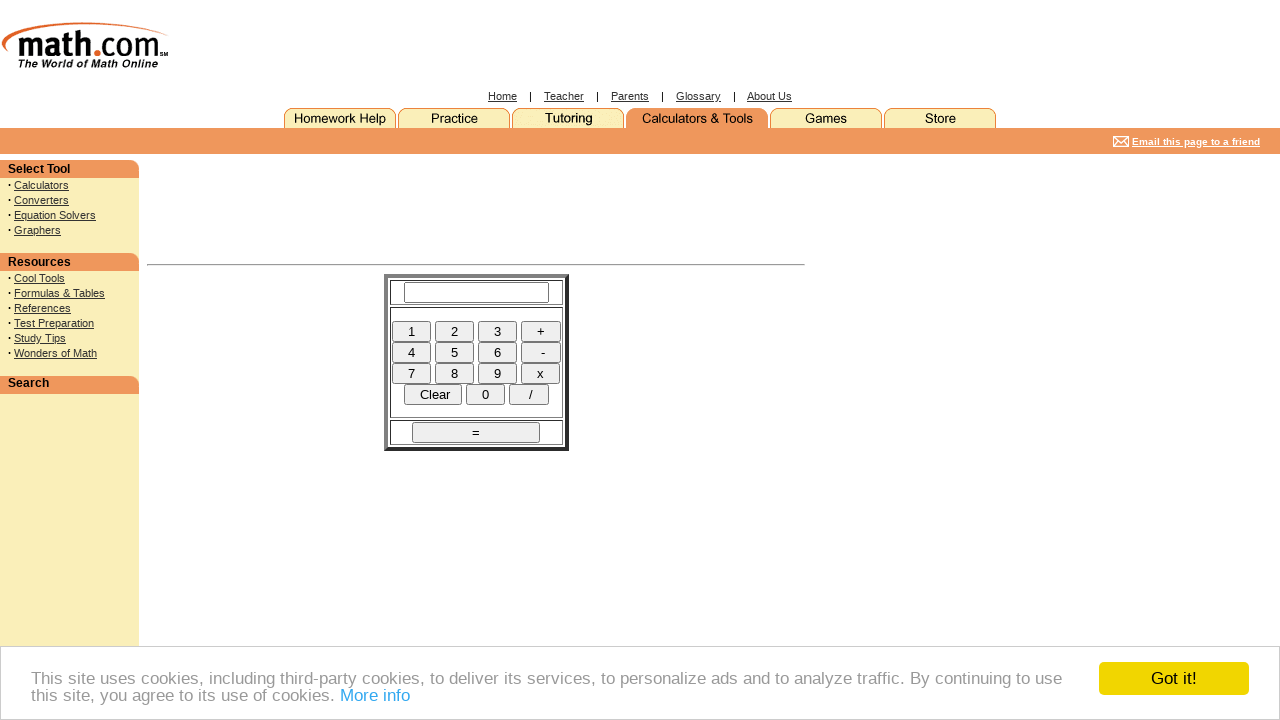

Clicked number button 7 at (412, 373) on input[name='seven']
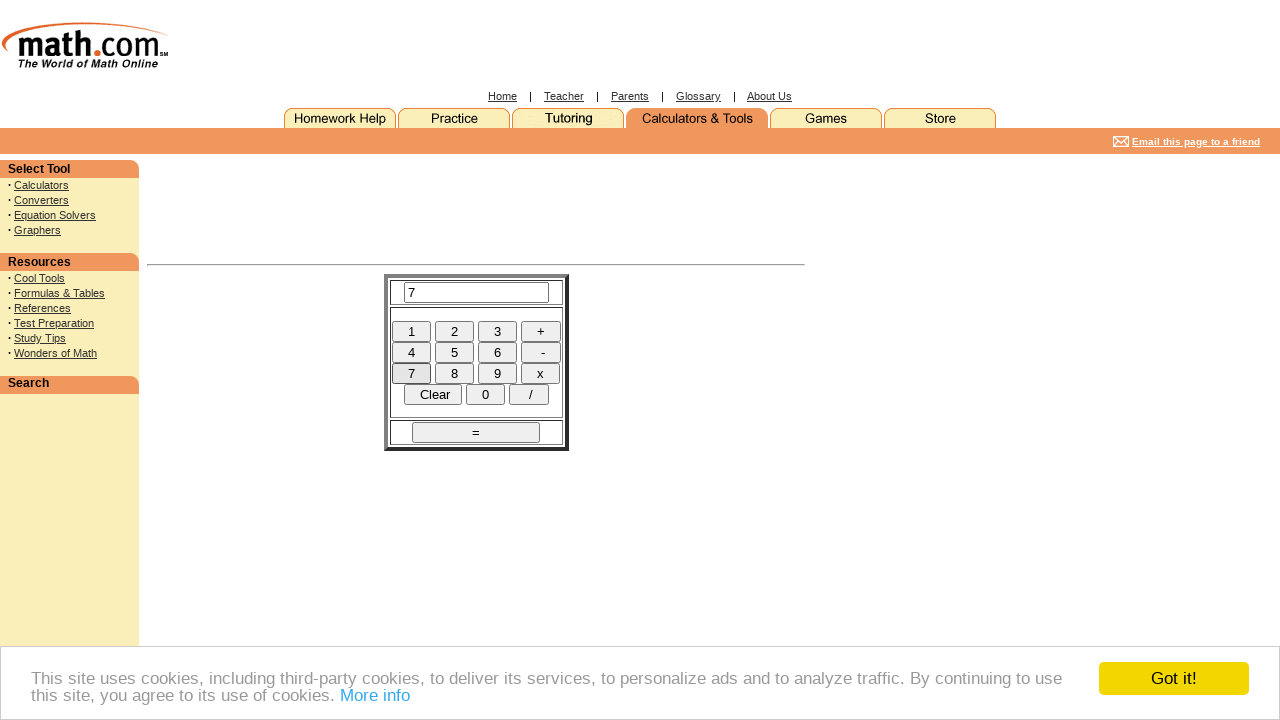

Clicked plus operator button at (540, 331) on input[name='plus']
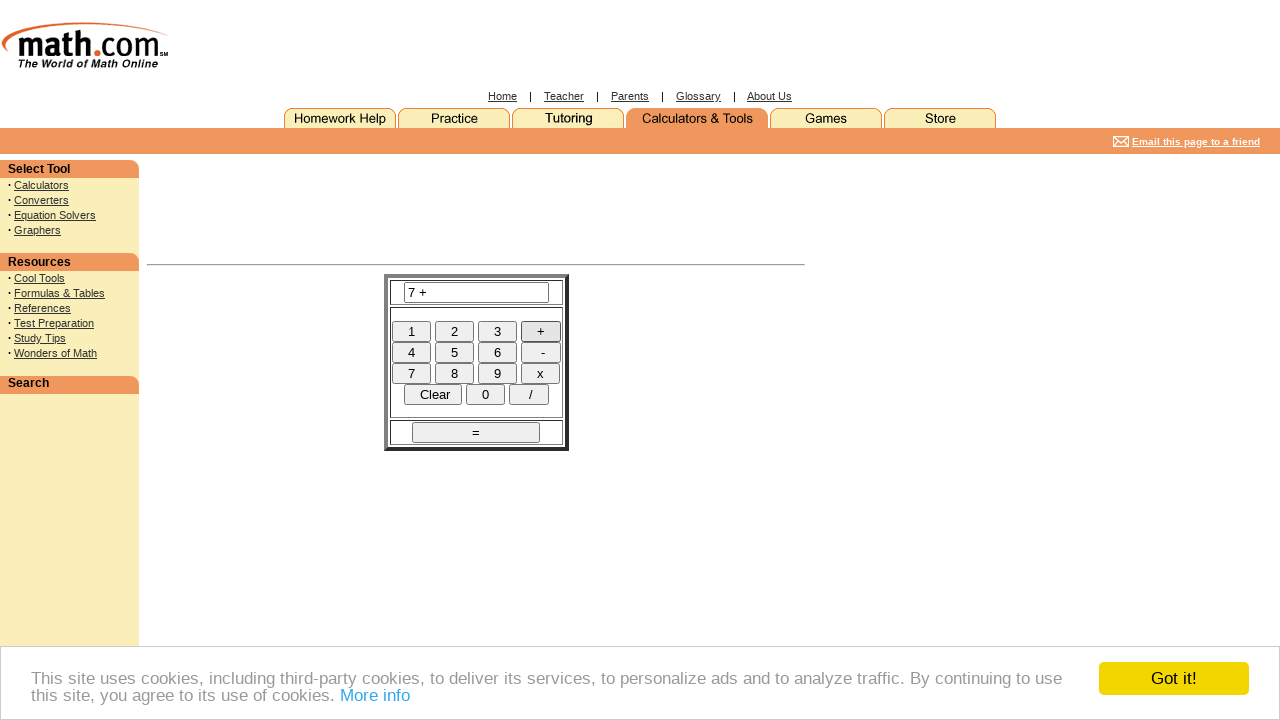

Clicked number button 8 at (454, 373) on input[name='eight']
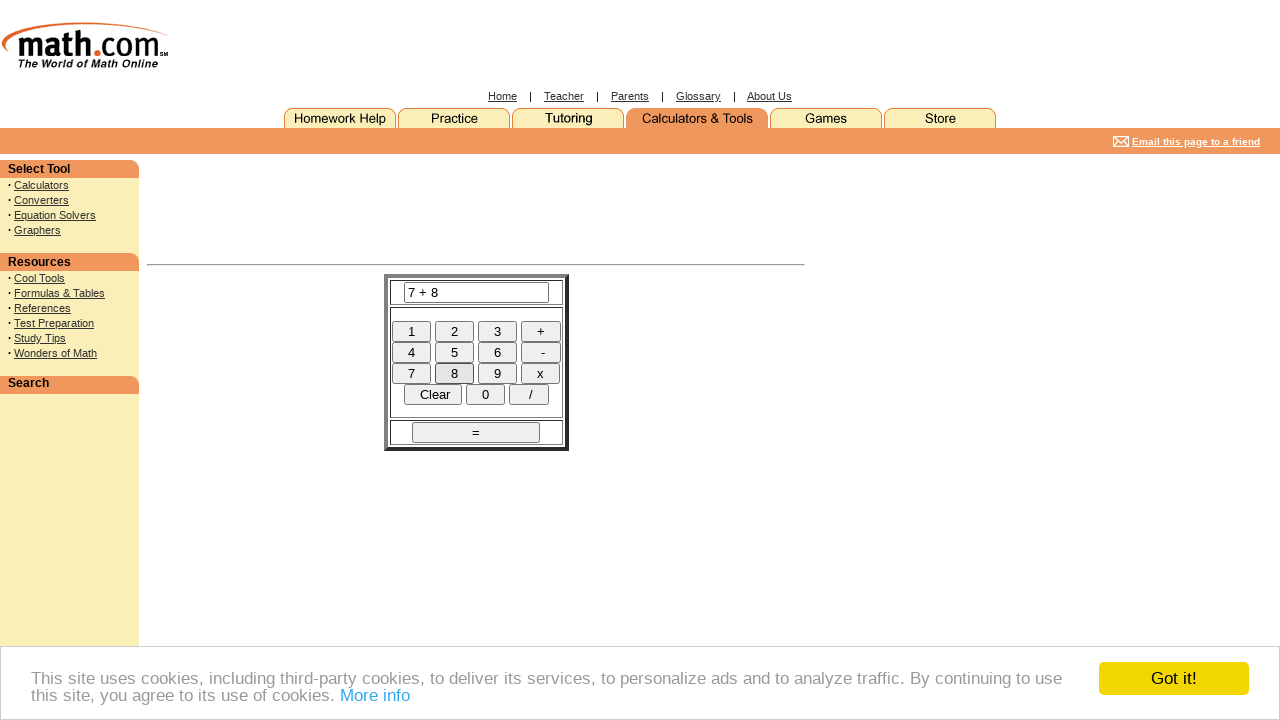

Clicked equals button to perform calculation at (476, 432) on input[name='DoIt']
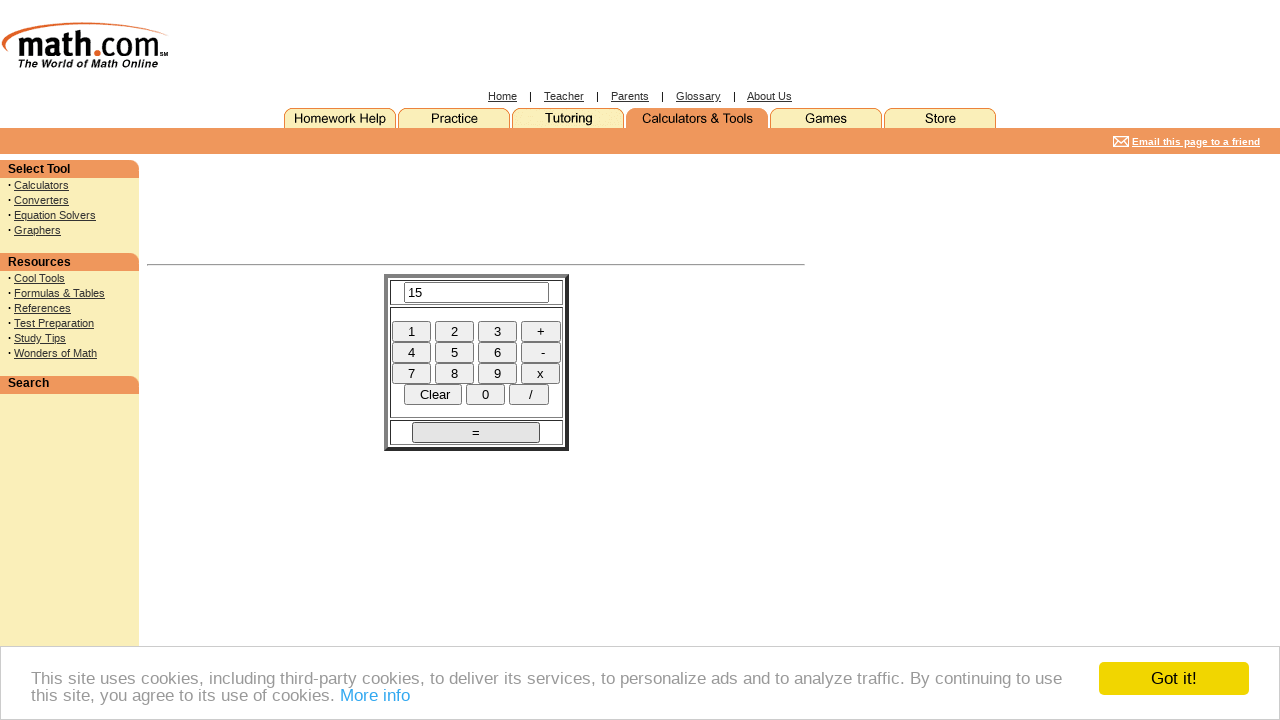

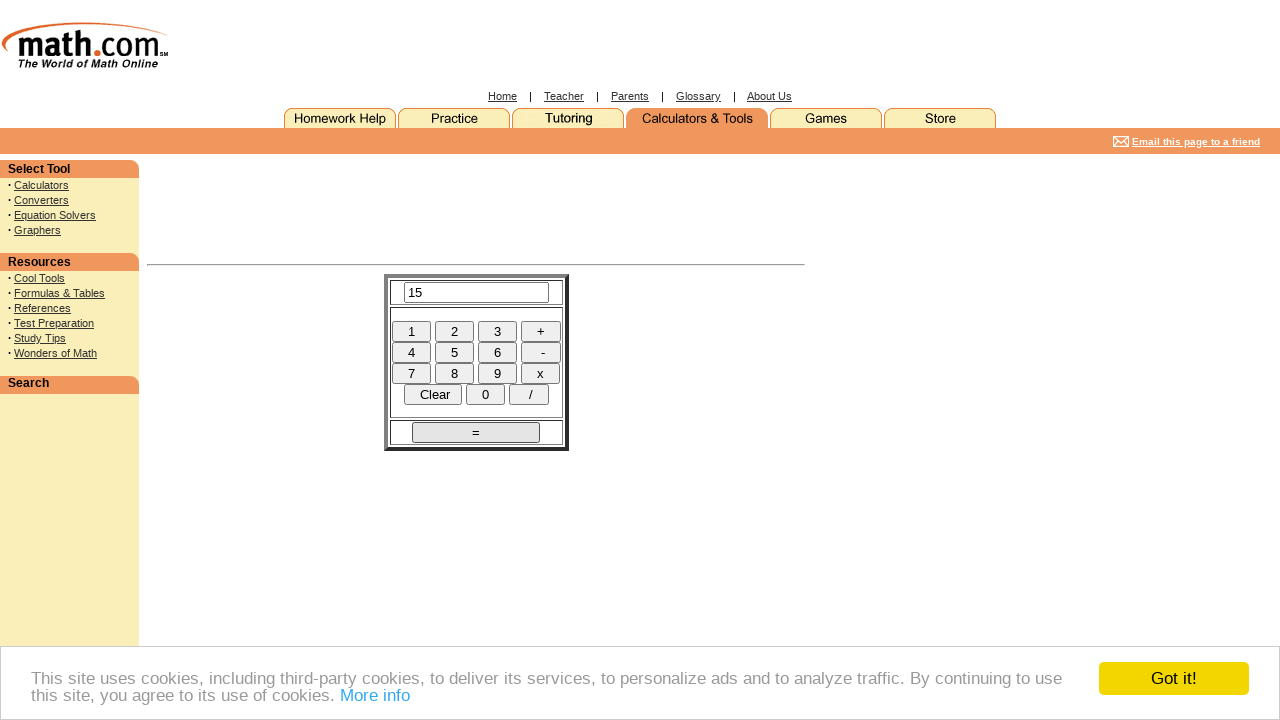